Tests basic link navigation on DemoQA by clicking on Elements section, then Links menu item, and interacting with simple and dynamic links

Starting URL: https://demoqa.com

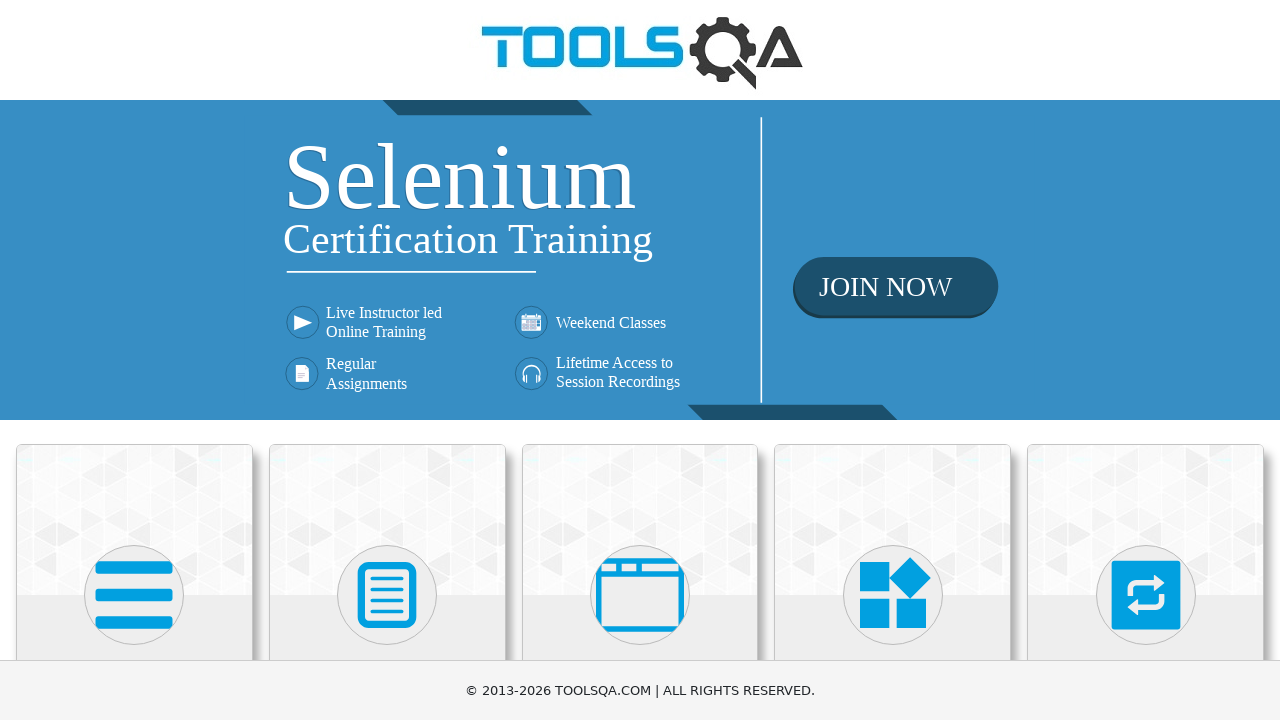

Waited for page to fully load with networkidle state
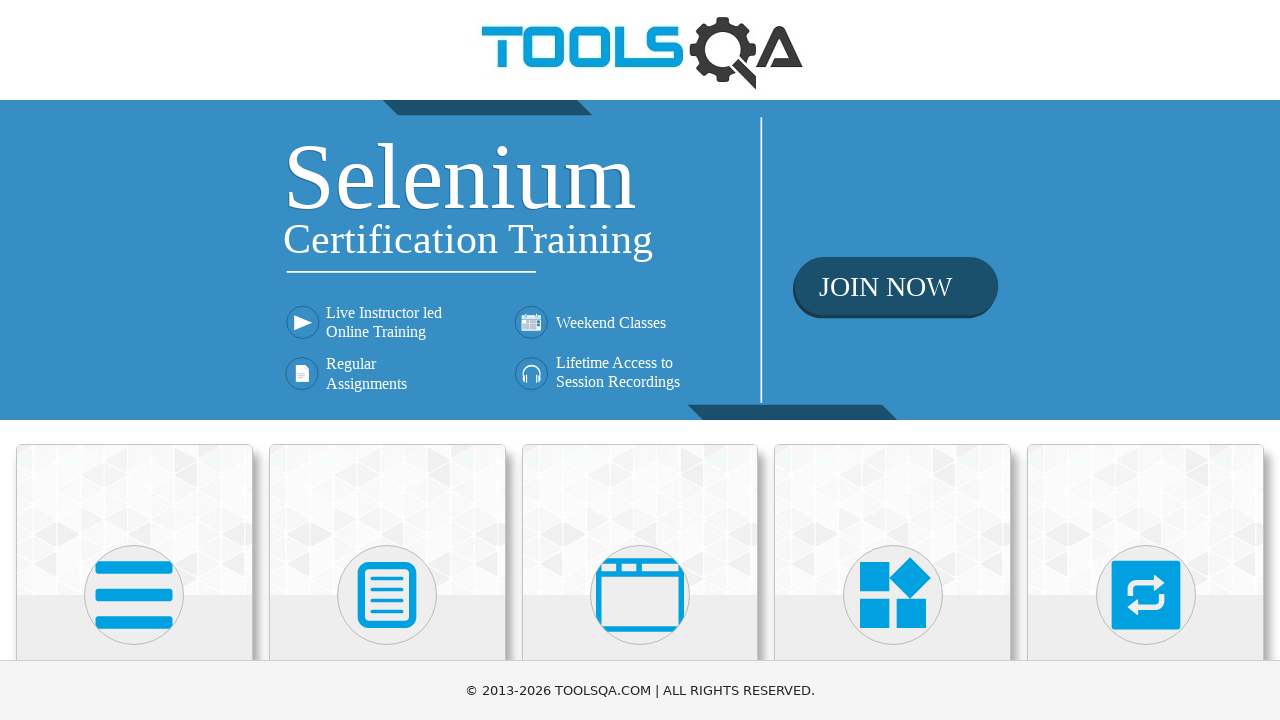

Clicked on Elements section at (134, 360) on xpath=//h5[text()='Elements']
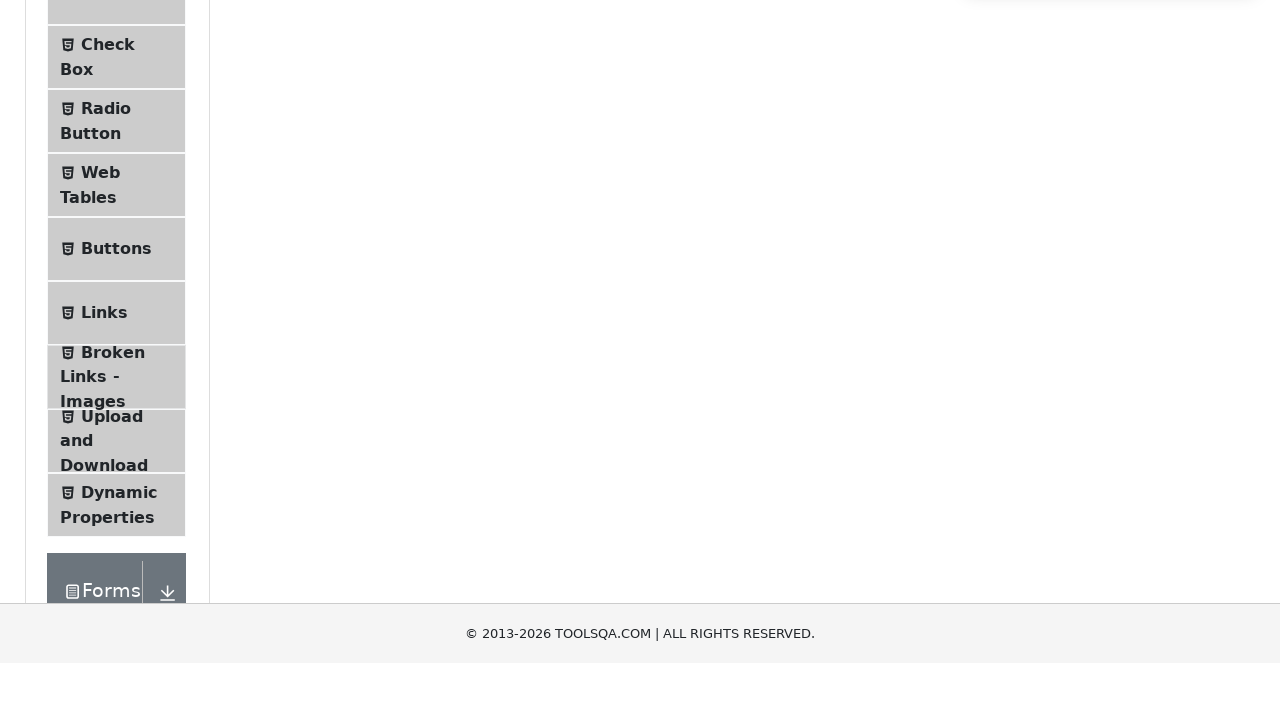

Clicked on Links menu item at (116, 581) on li#item-5
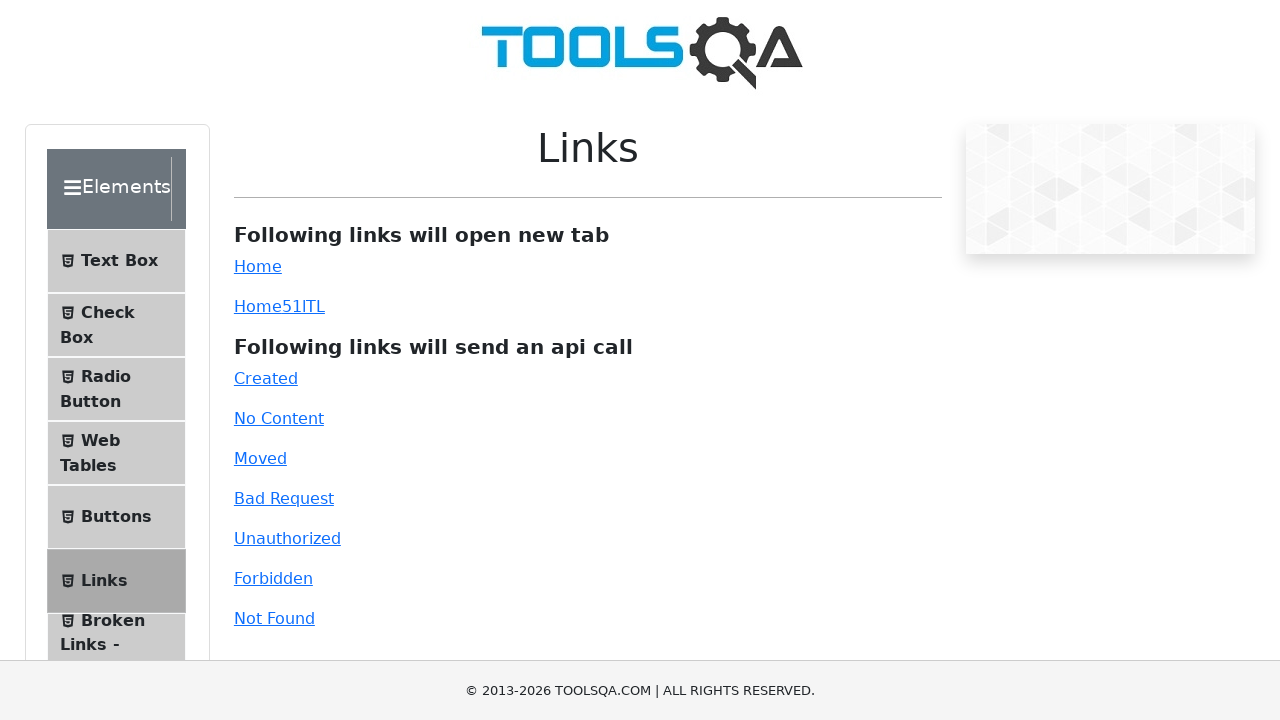

Clicked on simple link at (258, 266) on #simpleLink
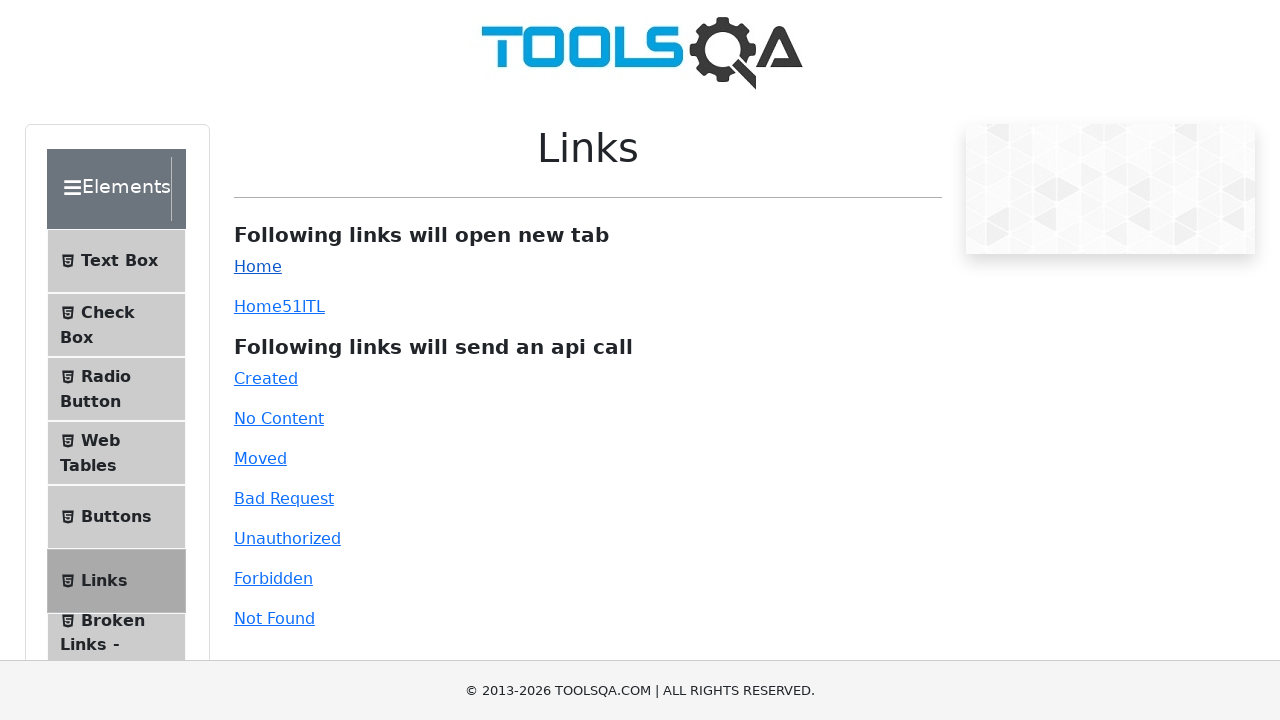

Clicked on dynamic link at (258, 306) on #dynamicLink
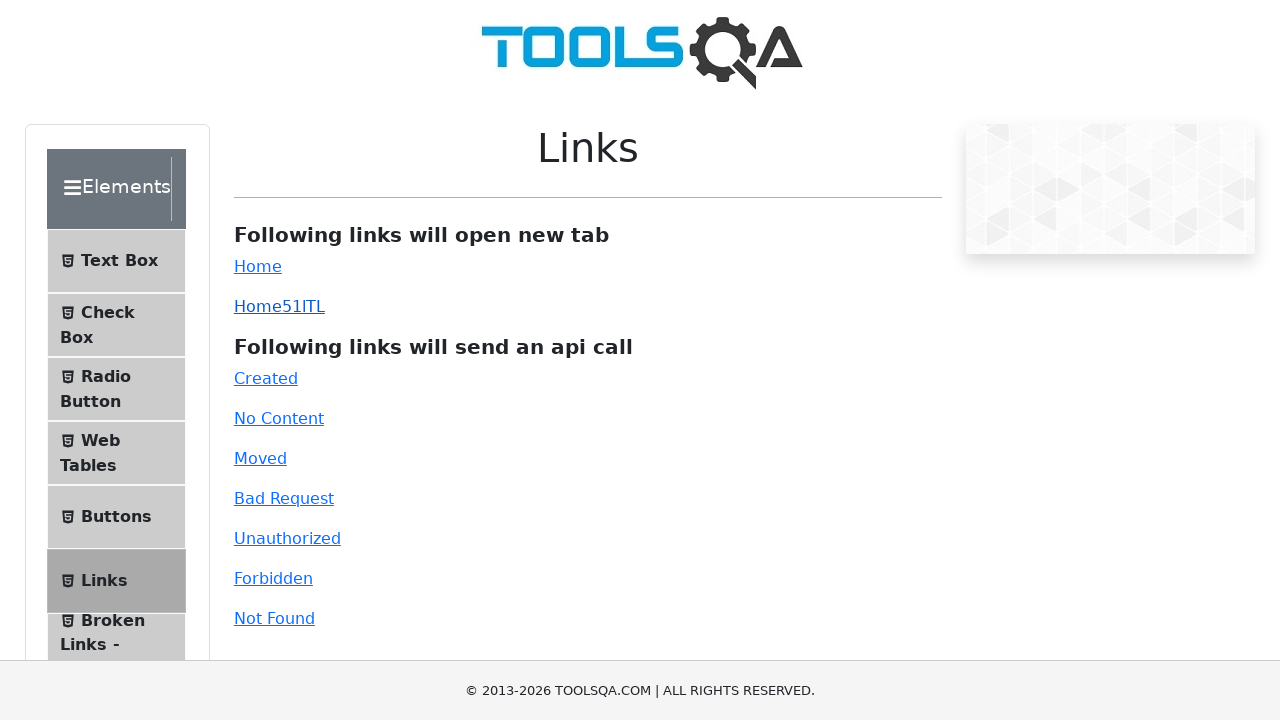

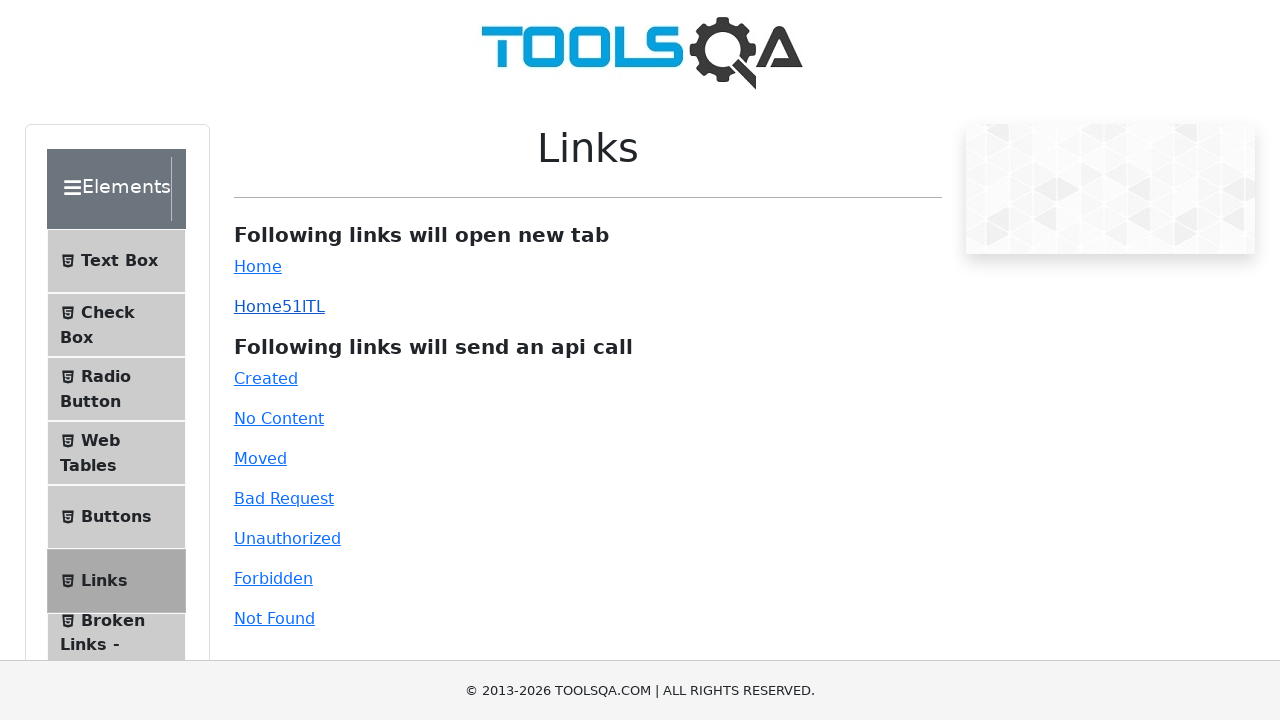